Tests mobile responsiveness by setting a mobile viewport size and verifying that hero, footer, and mobile-specific buttons are visible on both homepage and tour page.

Starting URL: https://virtual-ochre.vercel.app

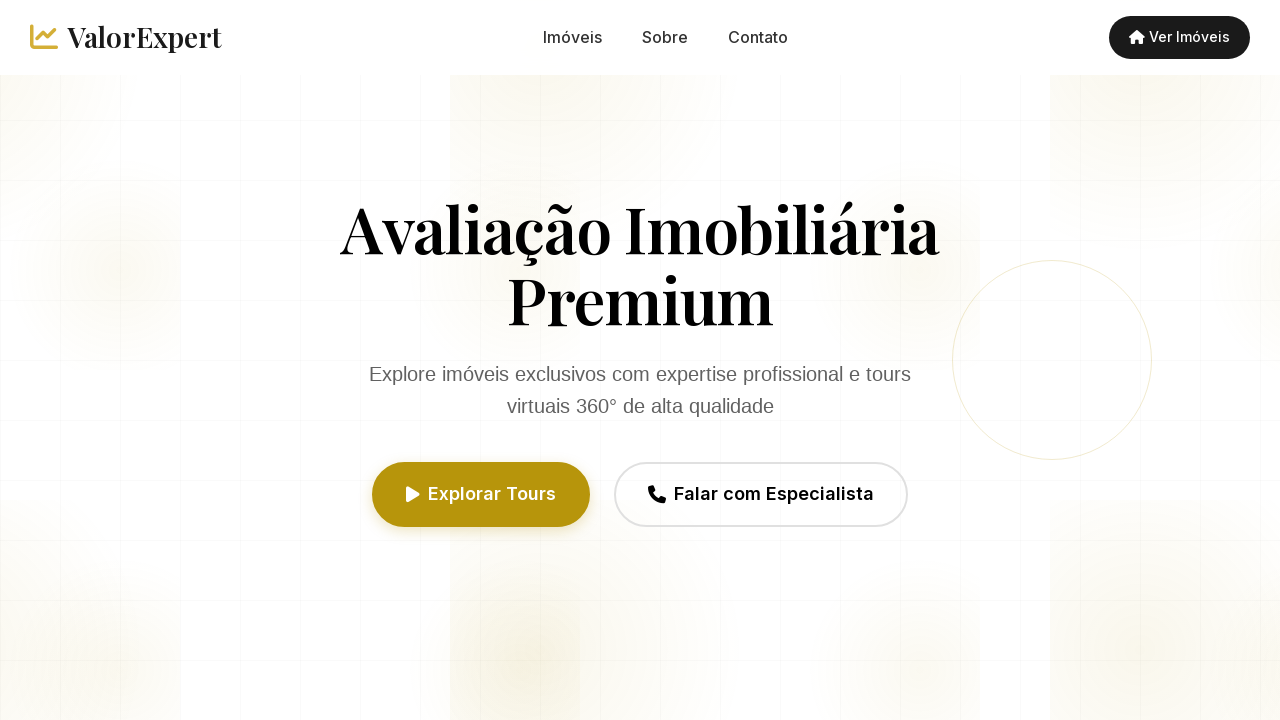

Set mobile viewport size to 375x667
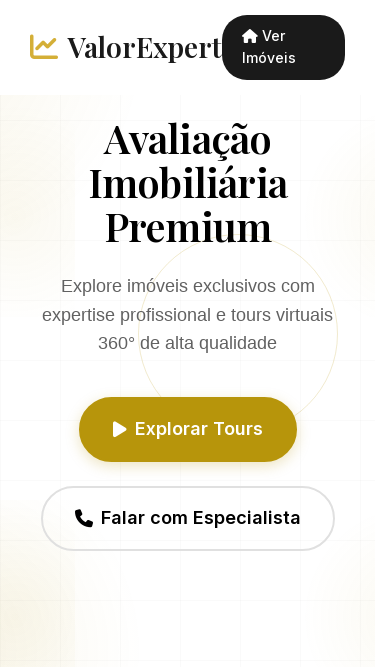

Reloaded page with mobile viewport
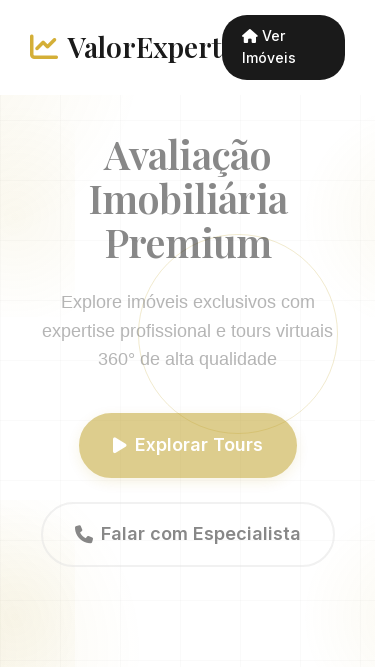

Hero section is visible on mobile homepage
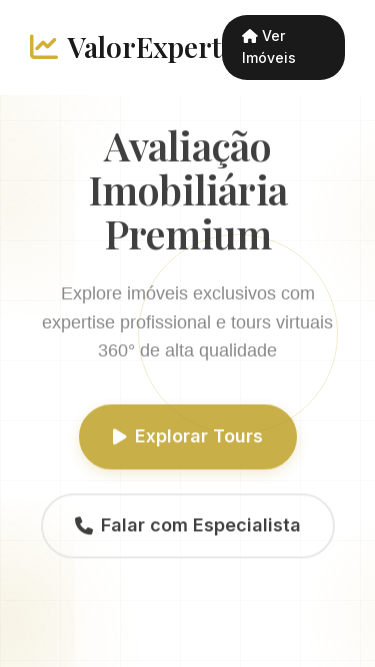

Footer section is visible on mobile homepage
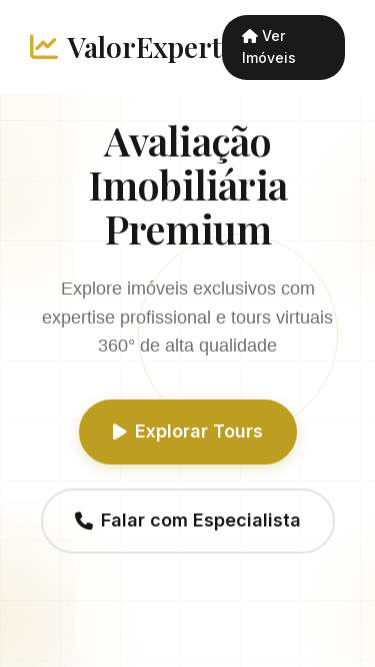

Navigated to tour page
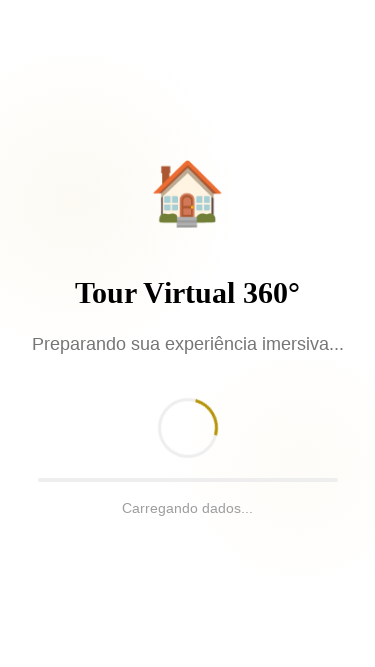

Tour page loaded with network idle state
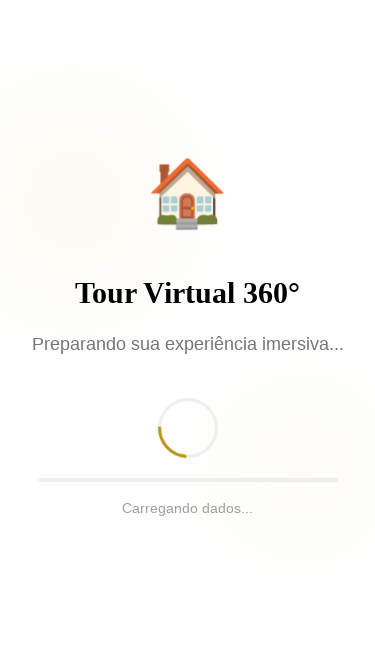

Mobile back button is visible on tour page
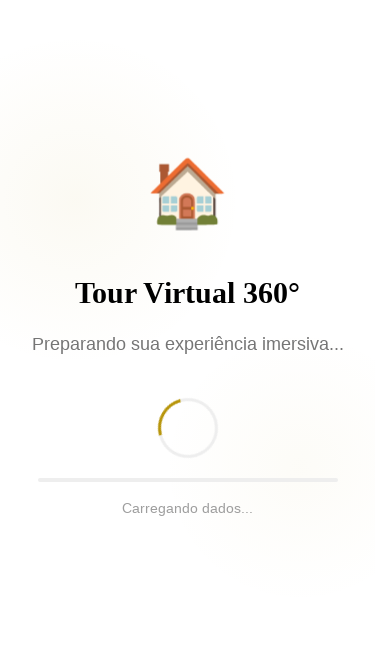

Mobile WhatsApp button is visible on tour page
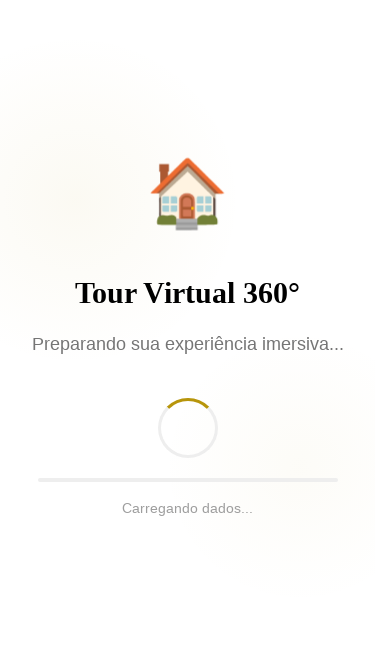

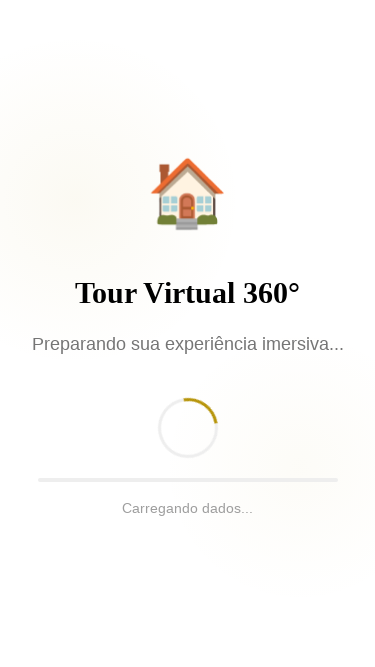